Tests modal functionality by clicking a button to open a modal dialog and verifying the modal title is displayed correctly.

Starting URL: https://formy-project.herokuapp.com/modal

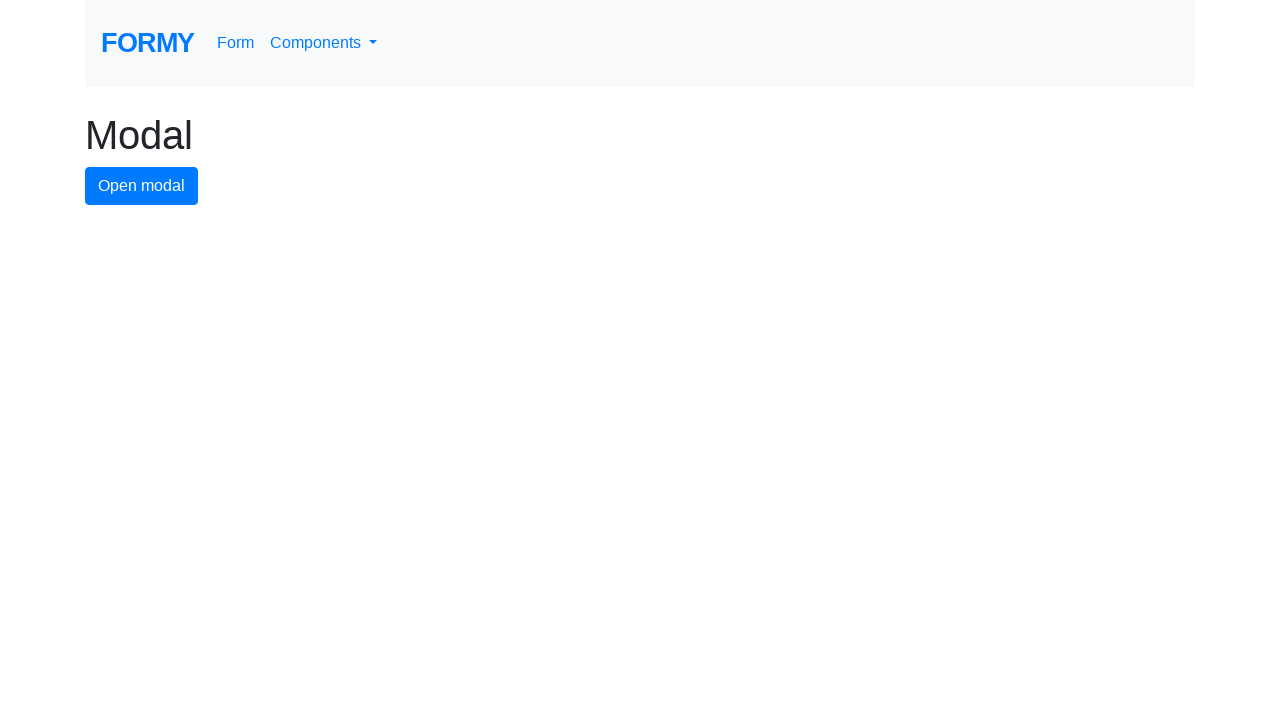

Clicked modal button to open modal dialog at (142, 186) on #modal-button
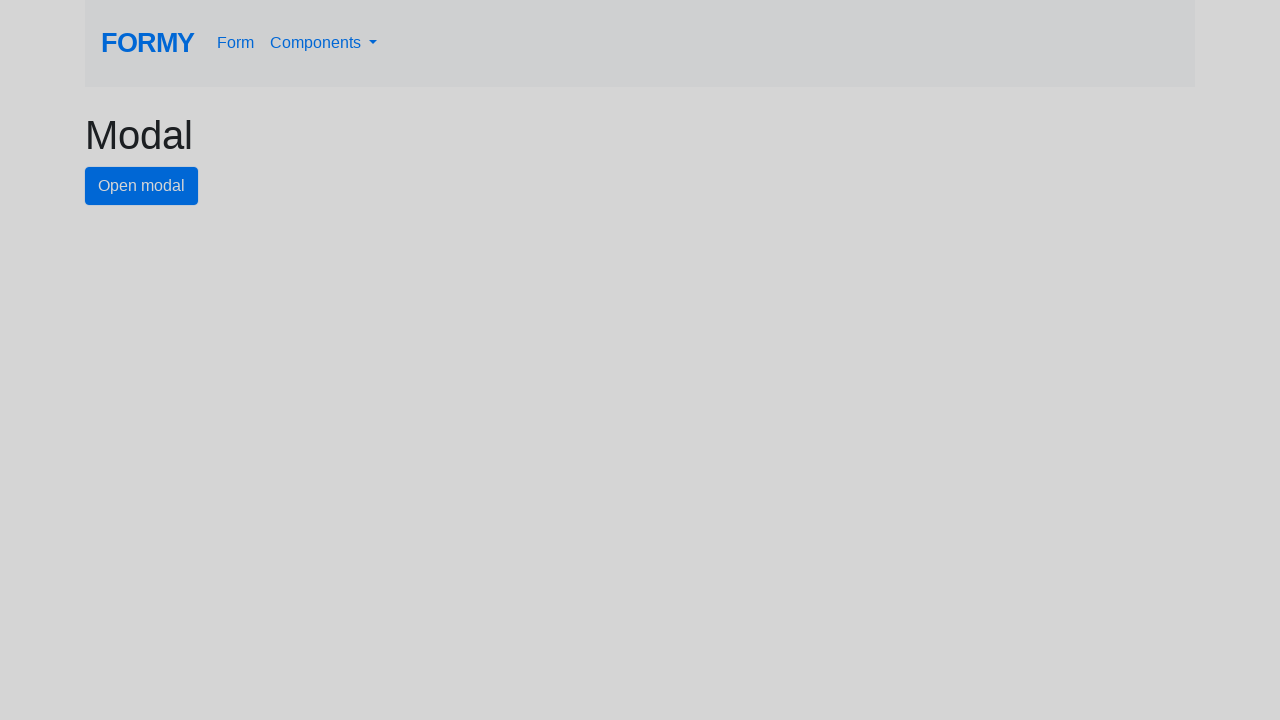

Modal title became visible
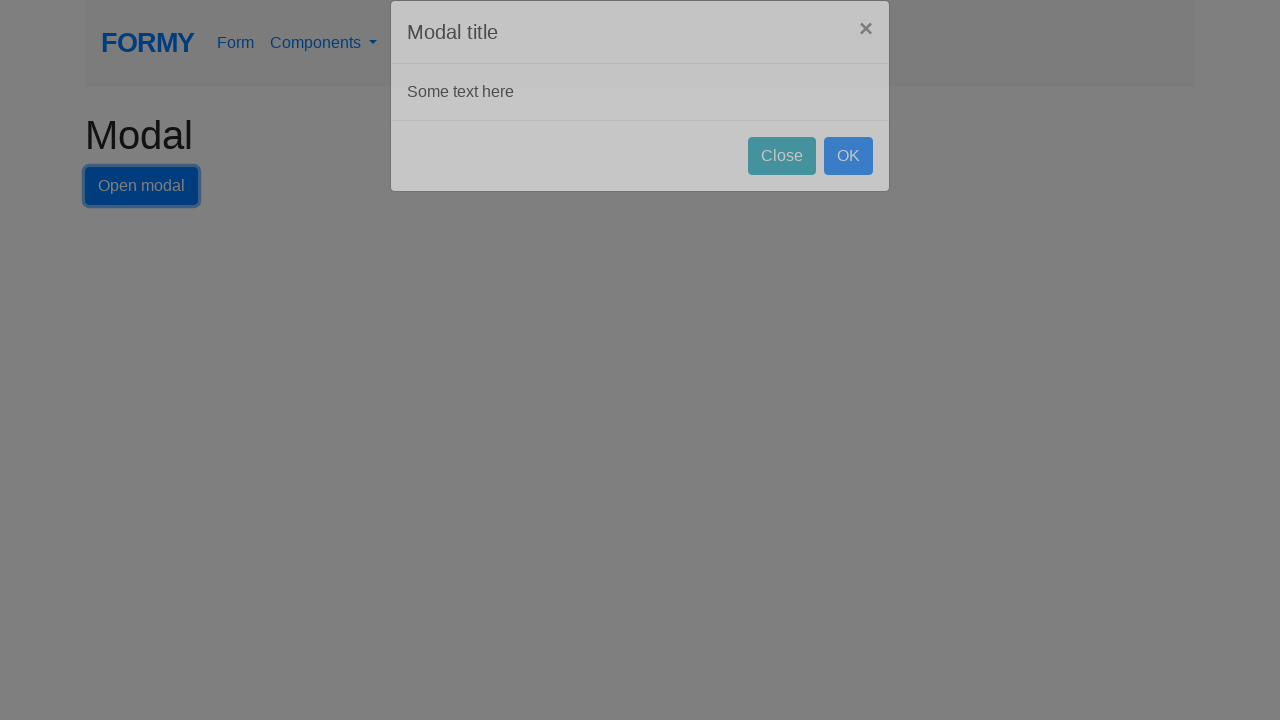

Retrieved modal title text: 'Modal title'
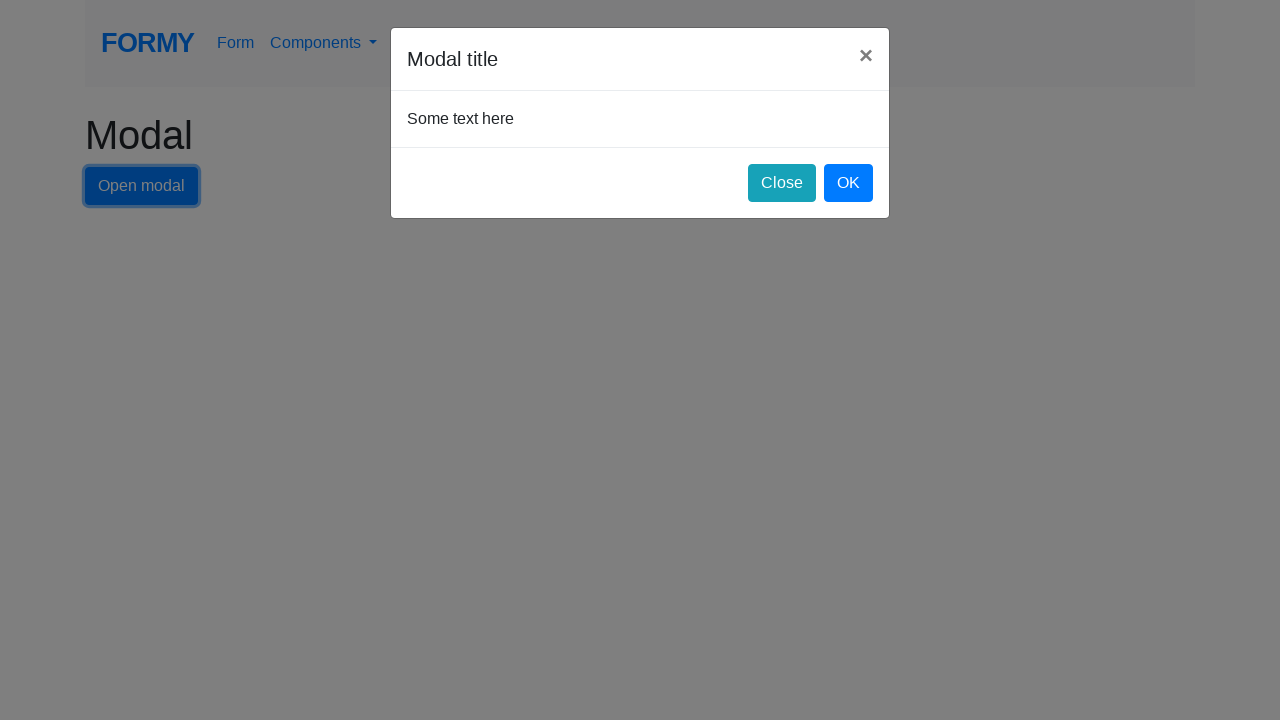

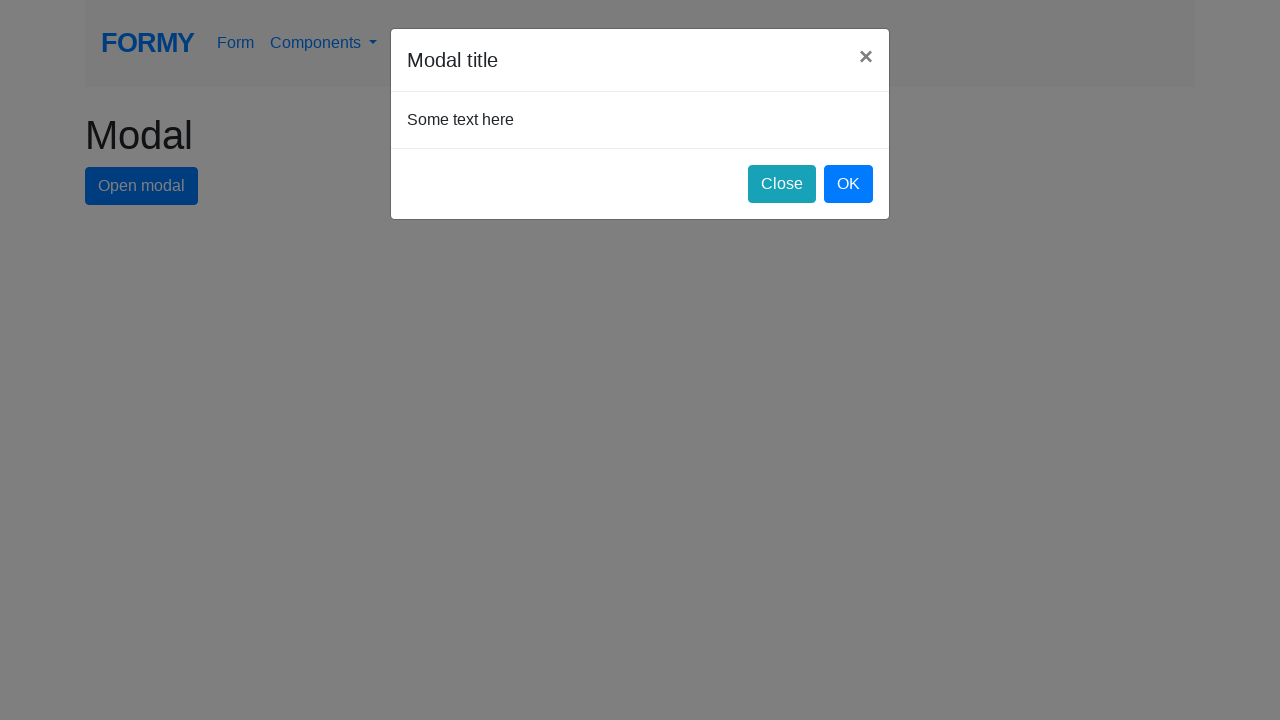